Visits The Internet demo site, resizes the browser window to iPhone dimensions, and verifies the page title is "The Internet"

Starting URL: https://the-internet.herokuapp.com/

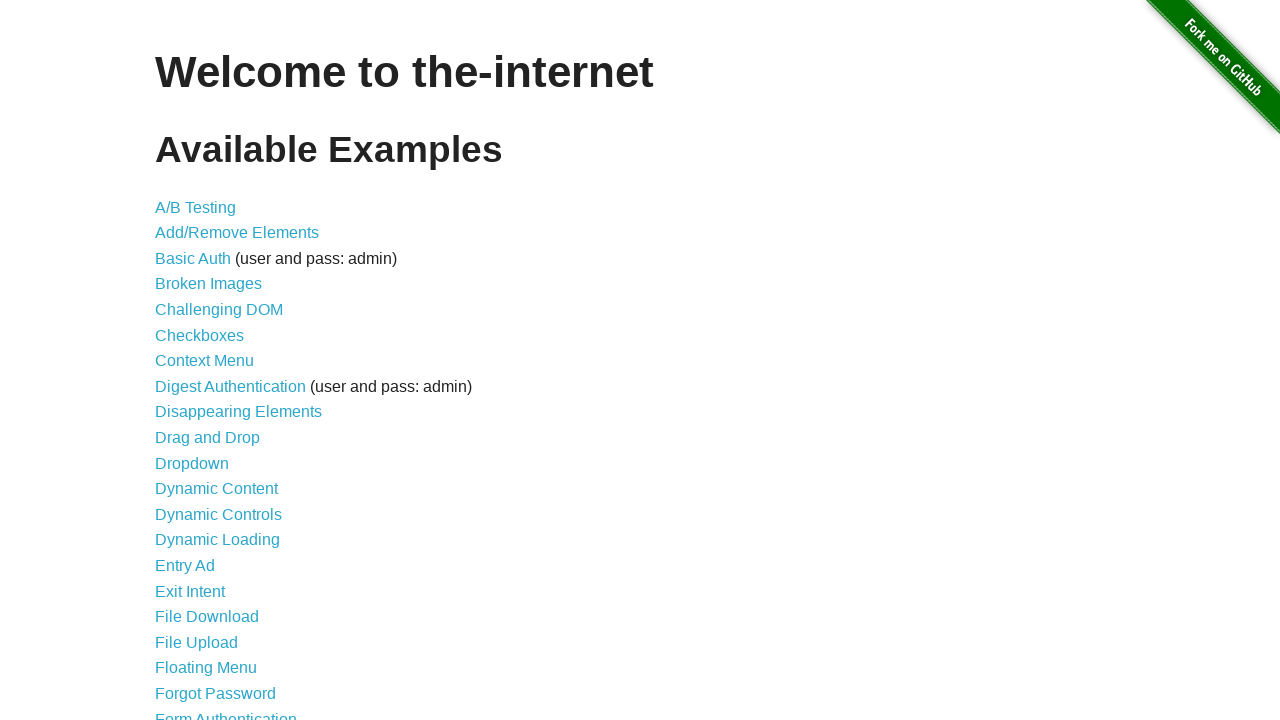

Navigated to The Internet demo site
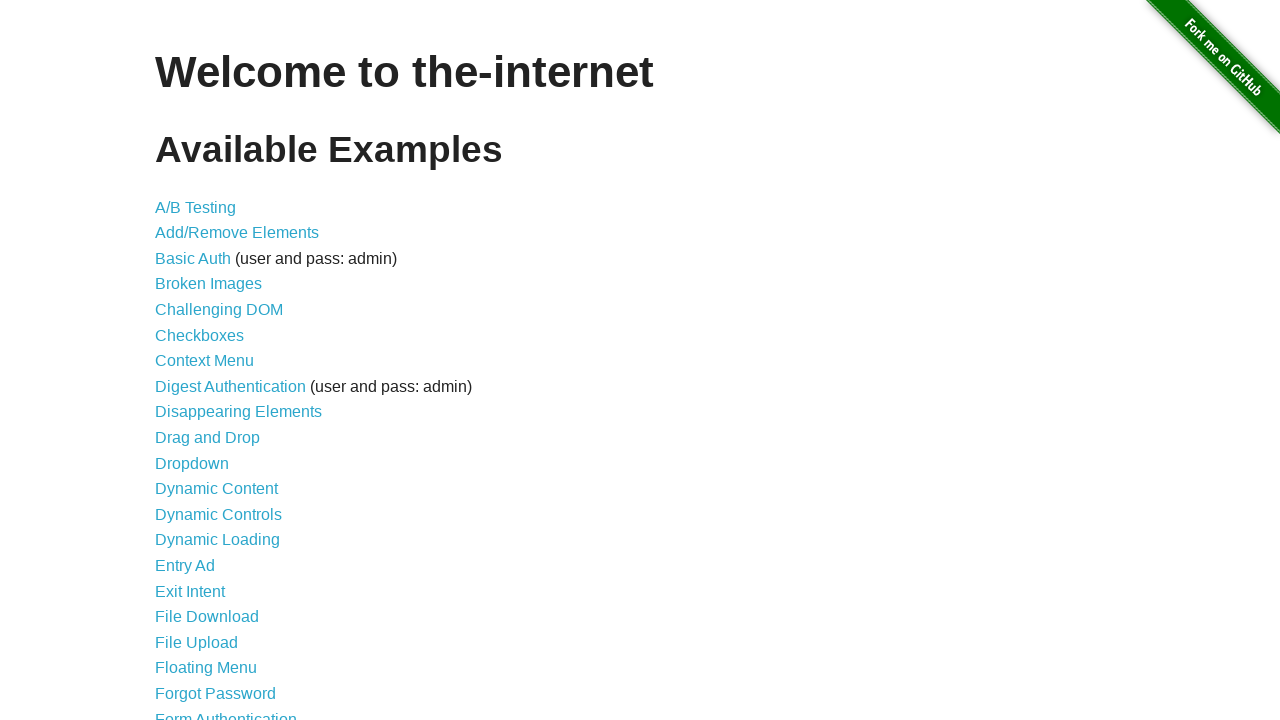

Resized browser window to iPhone dimensions (375x812)
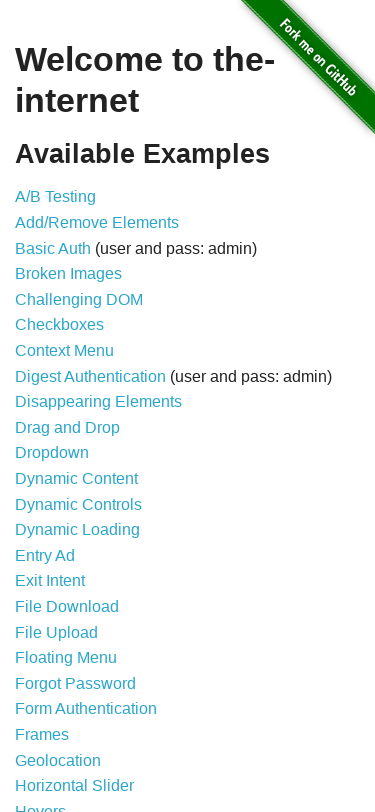

Retrieved page title
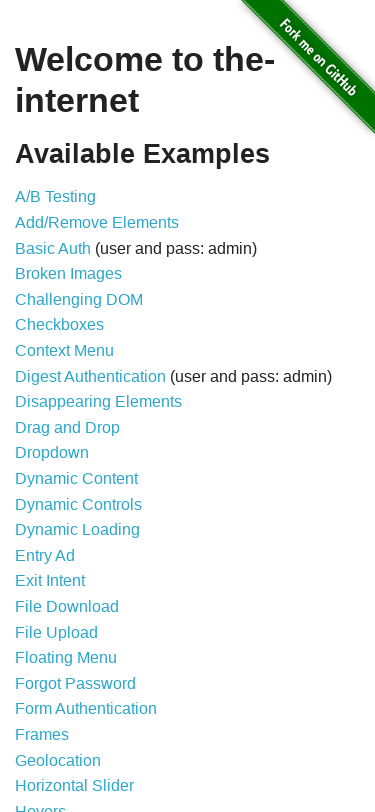

Verified page title is 'The Internet'
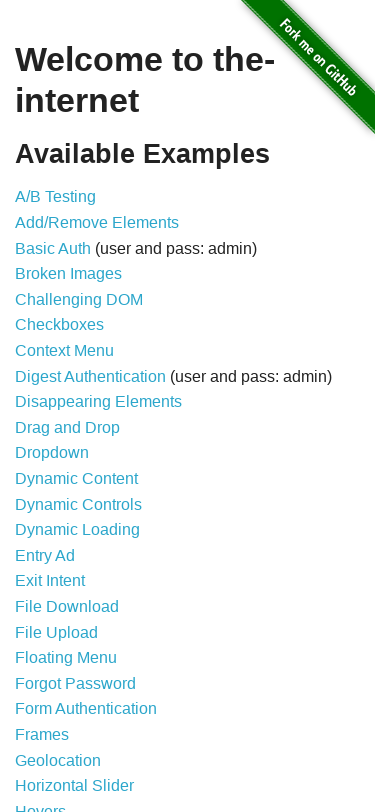

Logged visited page: The Internet
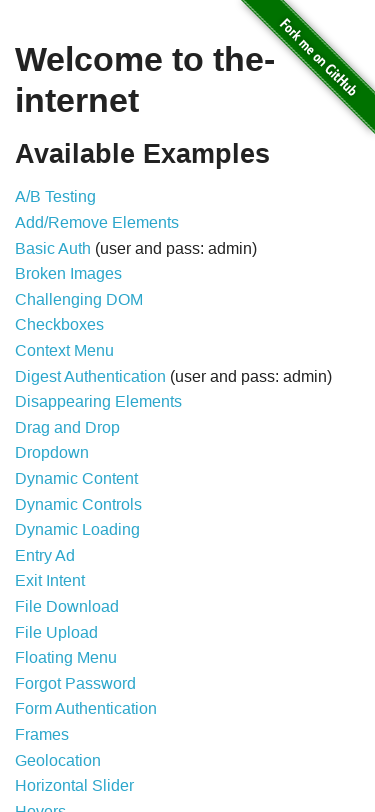

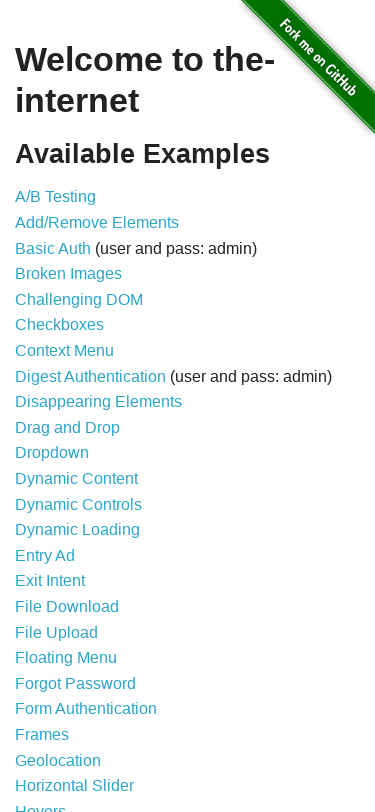